Complete flow of adding item to cart and clicking checkout button

Starting URL: https://bstackdemo.com/

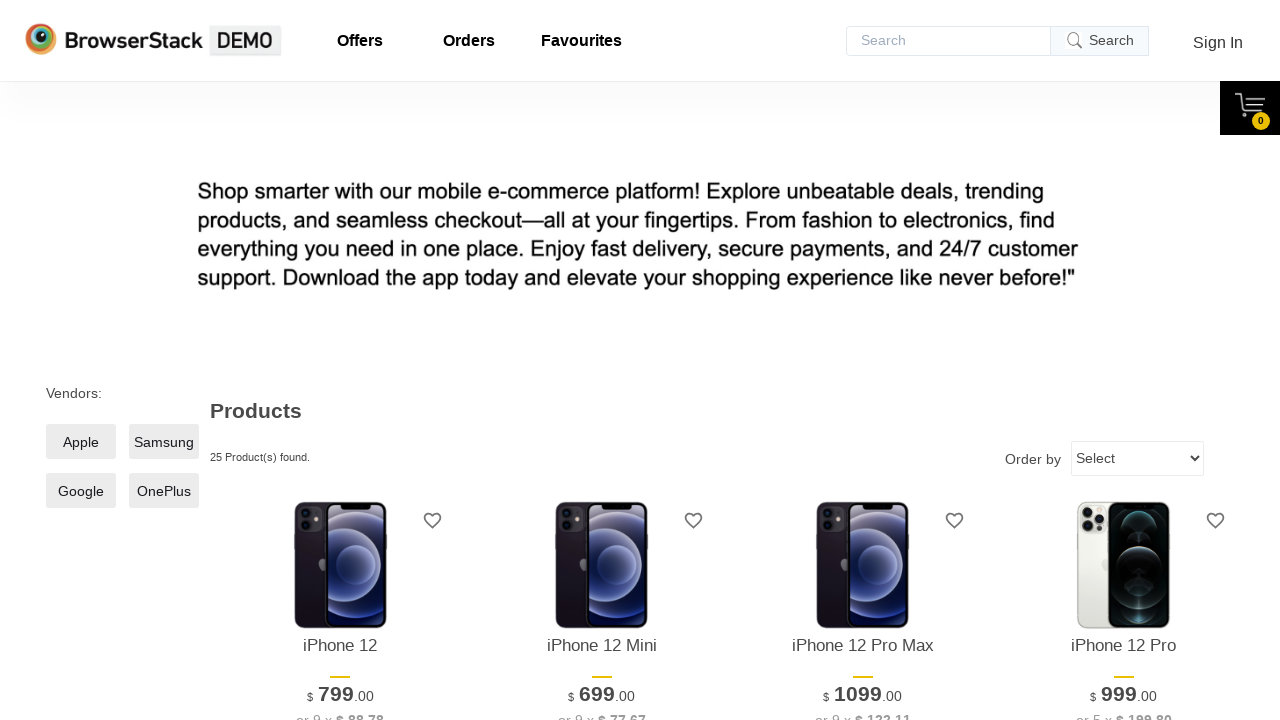

Clicked iPhone 11 add to cart button at (340, 361) on xpath=//div[@data-sku='iPhone11-device-info.png']//div[contains(@class, 'shelf-i
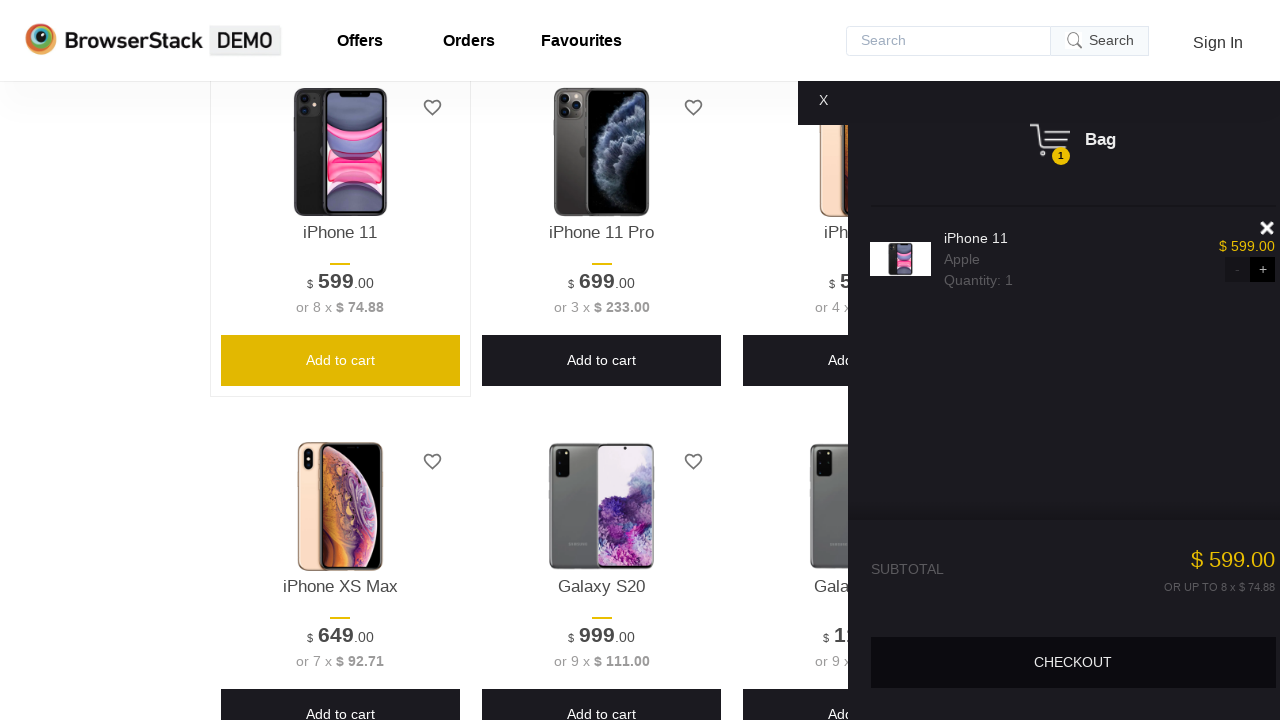

Cart became visible
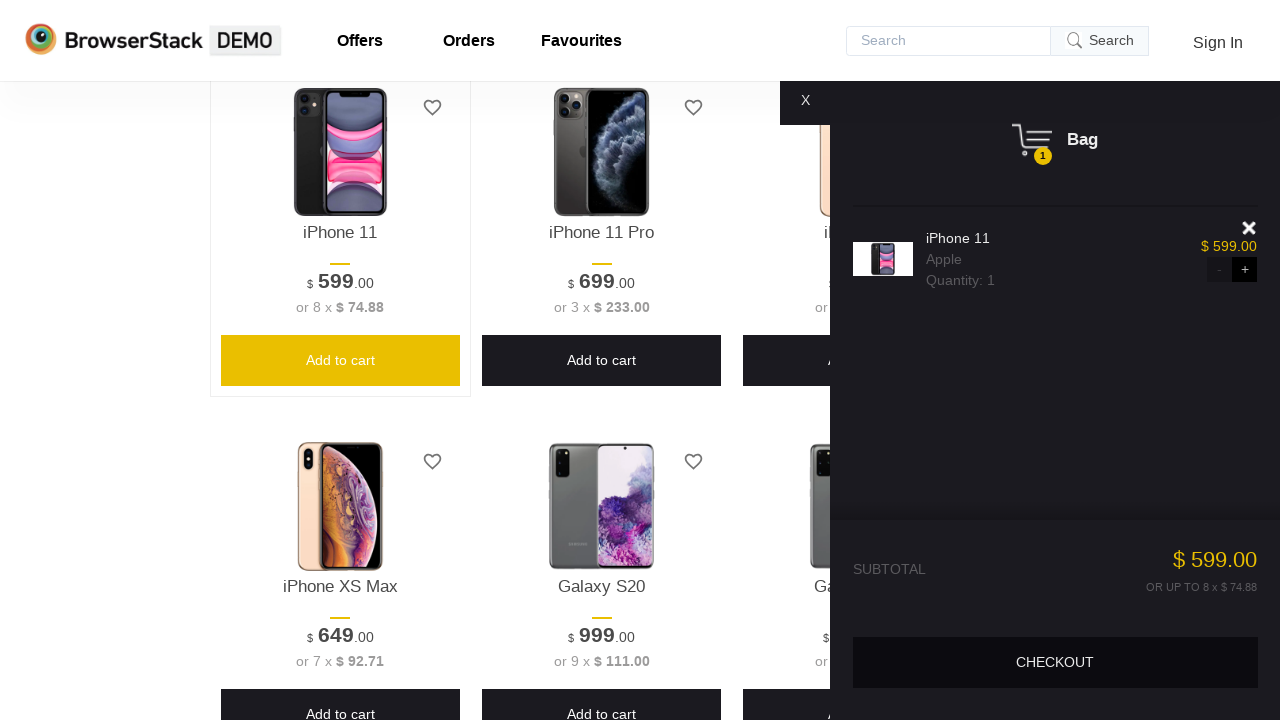

Clicked checkout button to proceed to checkout at (1055, 662) on .buy-btn
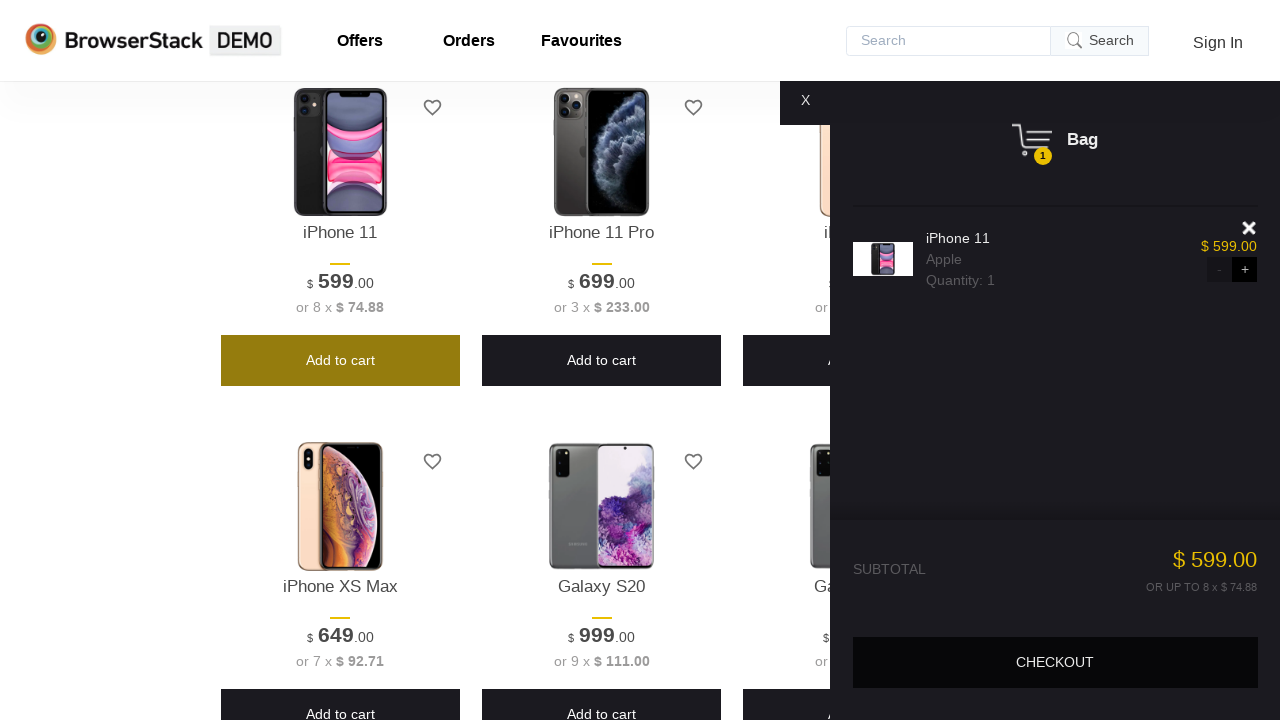

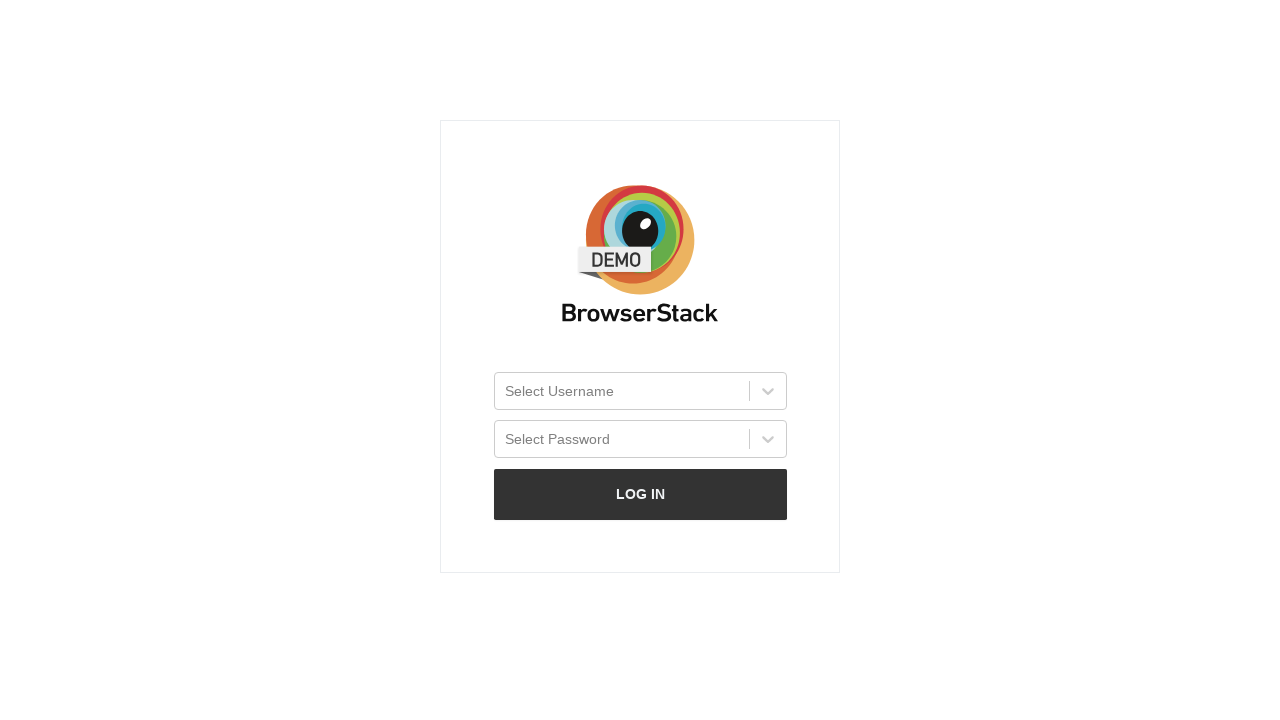